Tests infinite scroll functionality by repeatedly scrolling to the bottom of the page until no more content loads

Starting URL: https://the-internet.herokuapp.com/infinite_scroll

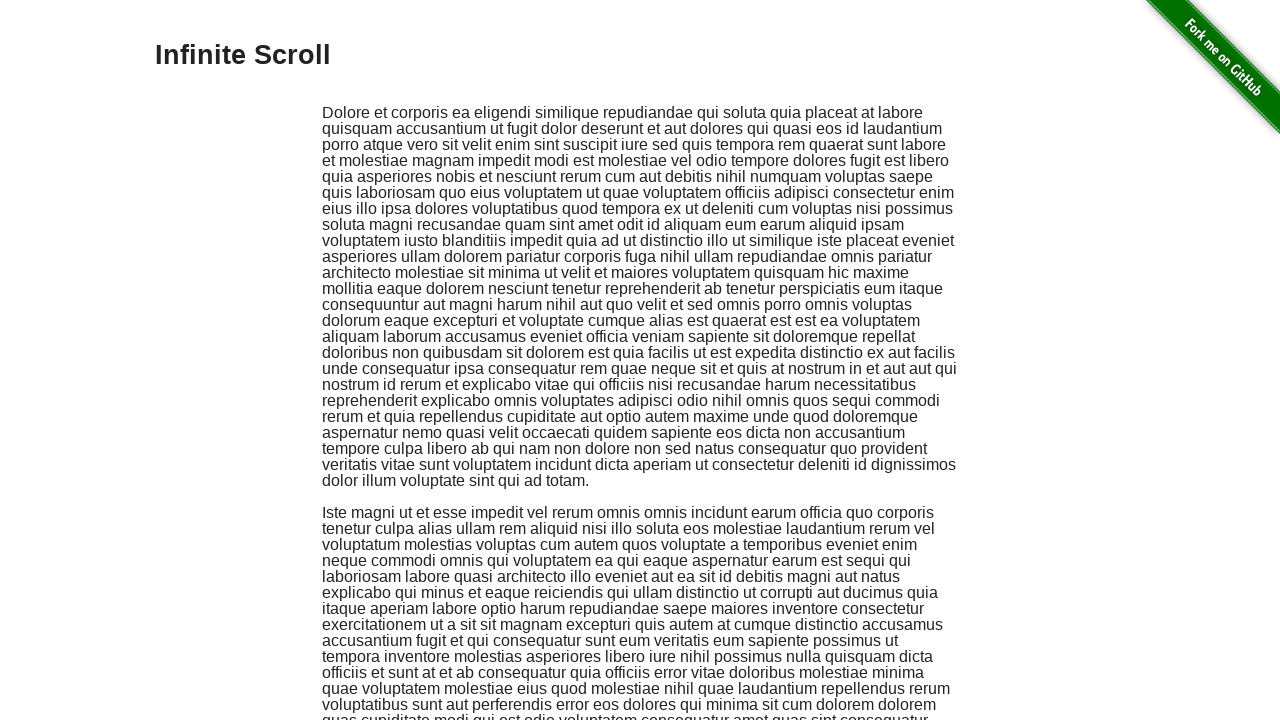

Evaluated initial scroll height of the page
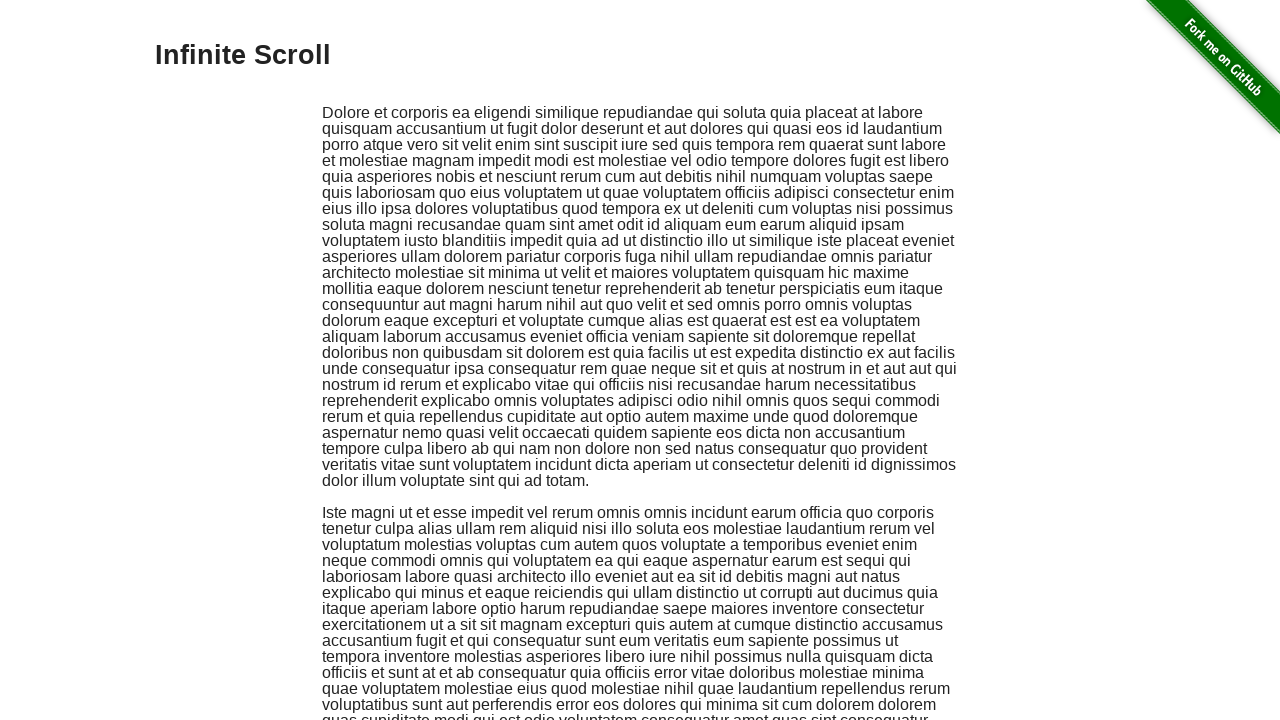

Scrolled to bottom of page
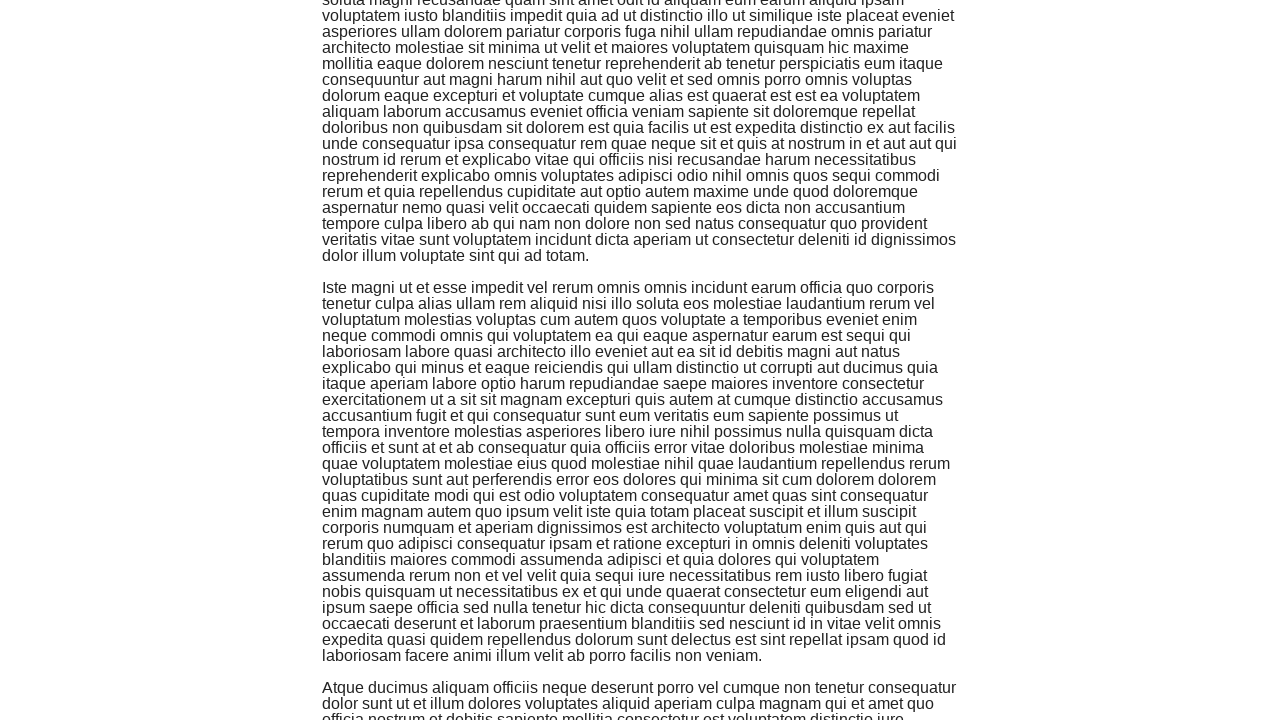

Waited 500ms for new content to load
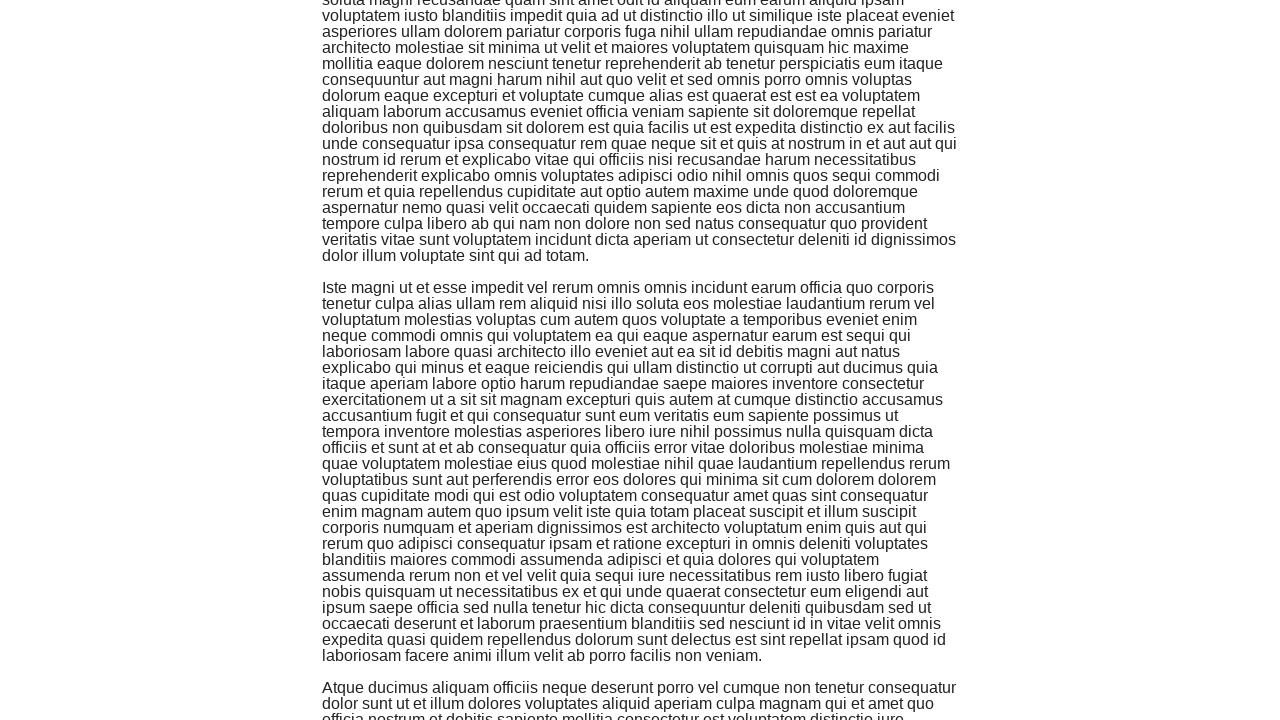

Evaluated new scroll height to detect if more content loaded
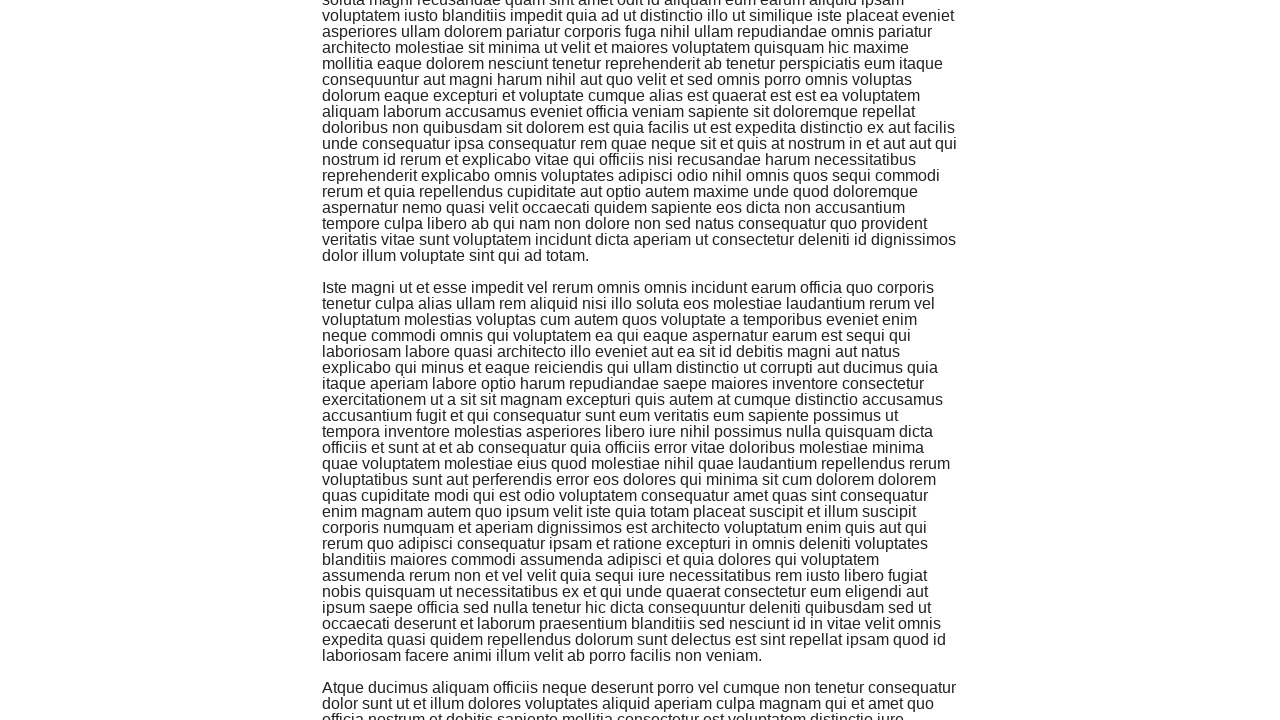

Scrolled to bottom of page
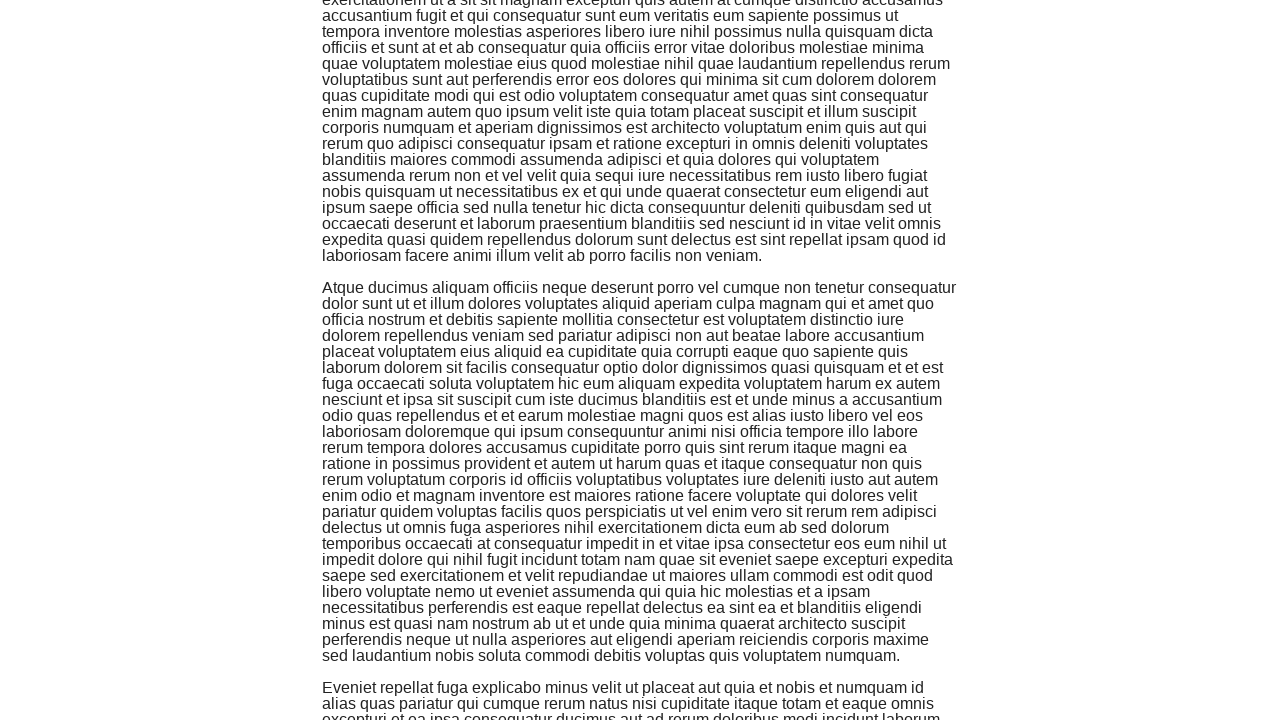

Waited 500ms for new content to load
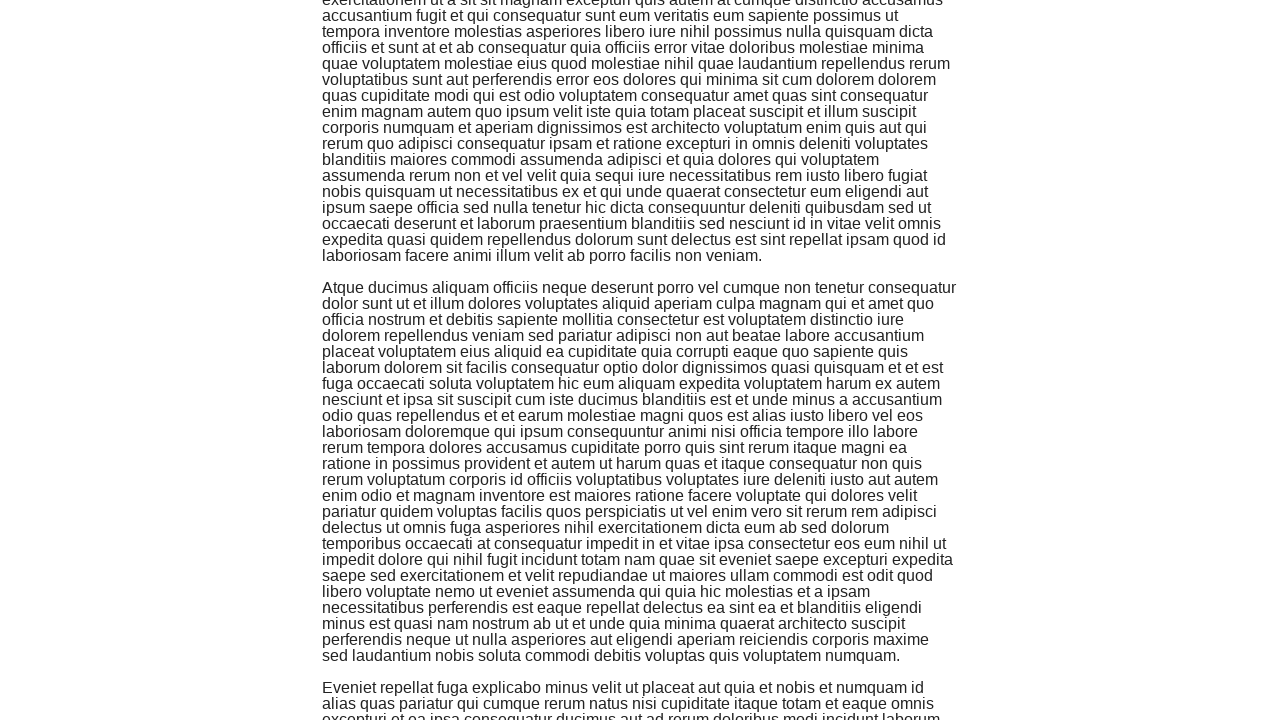

Evaluated new scroll height to detect if more content loaded
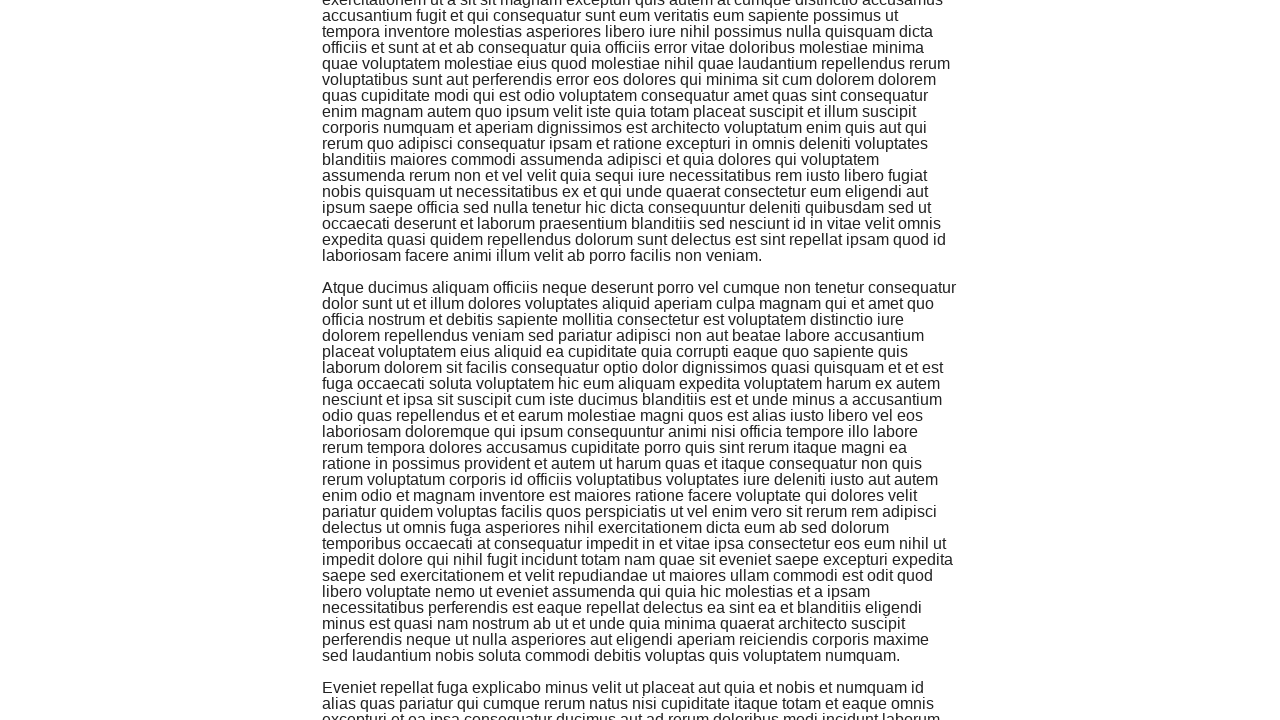

Scrolled to bottom of page
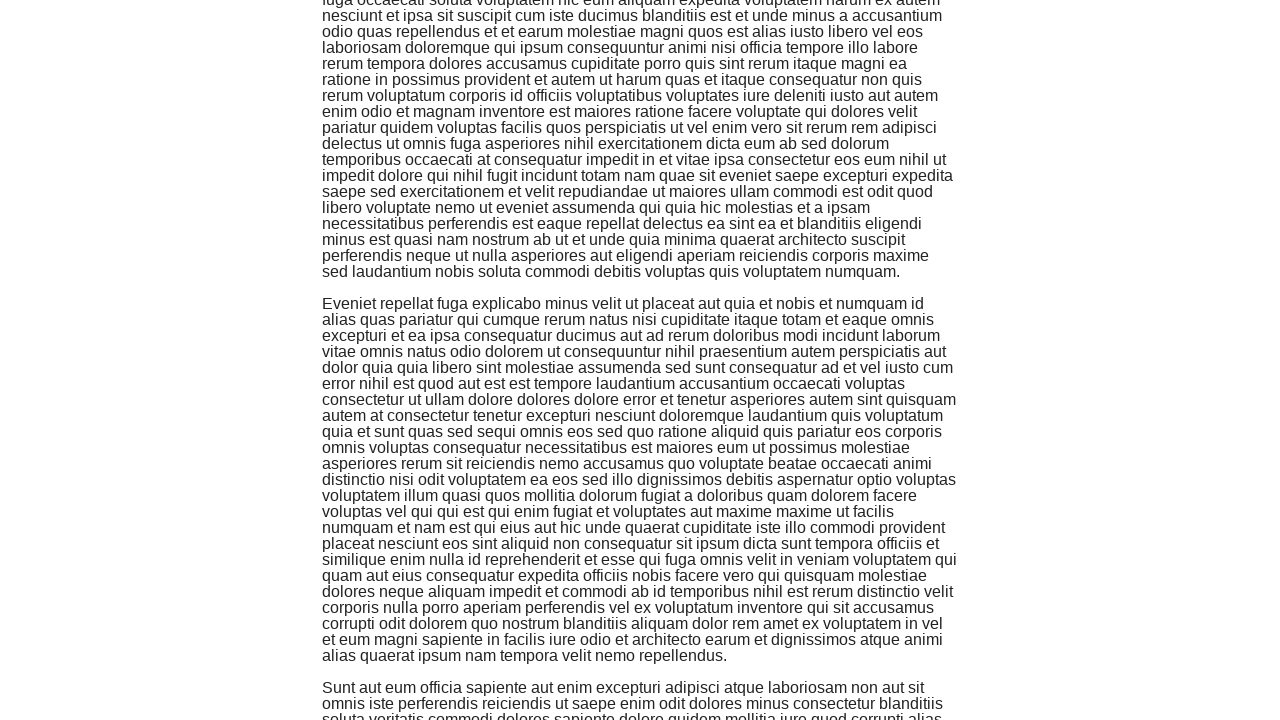

Waited 500ms for new content to load
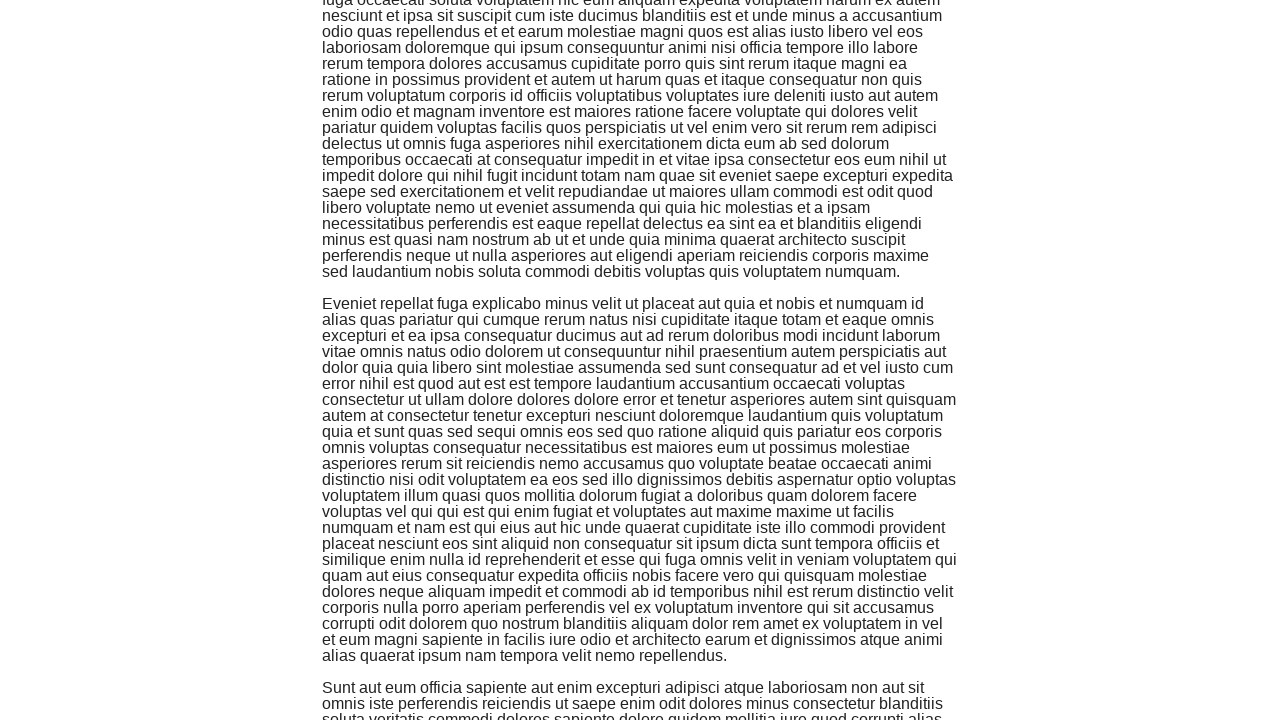

Evaluated new scroll height to detect if more content loaded
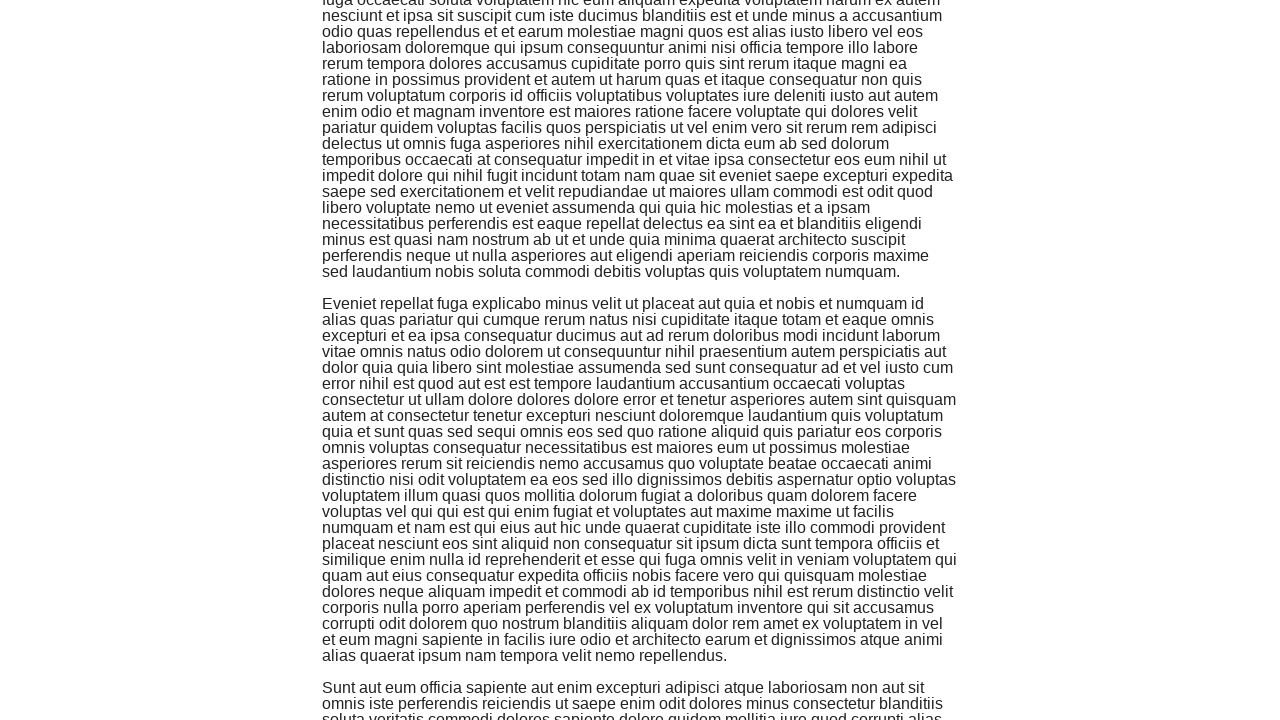

Scrolled to bottom of page
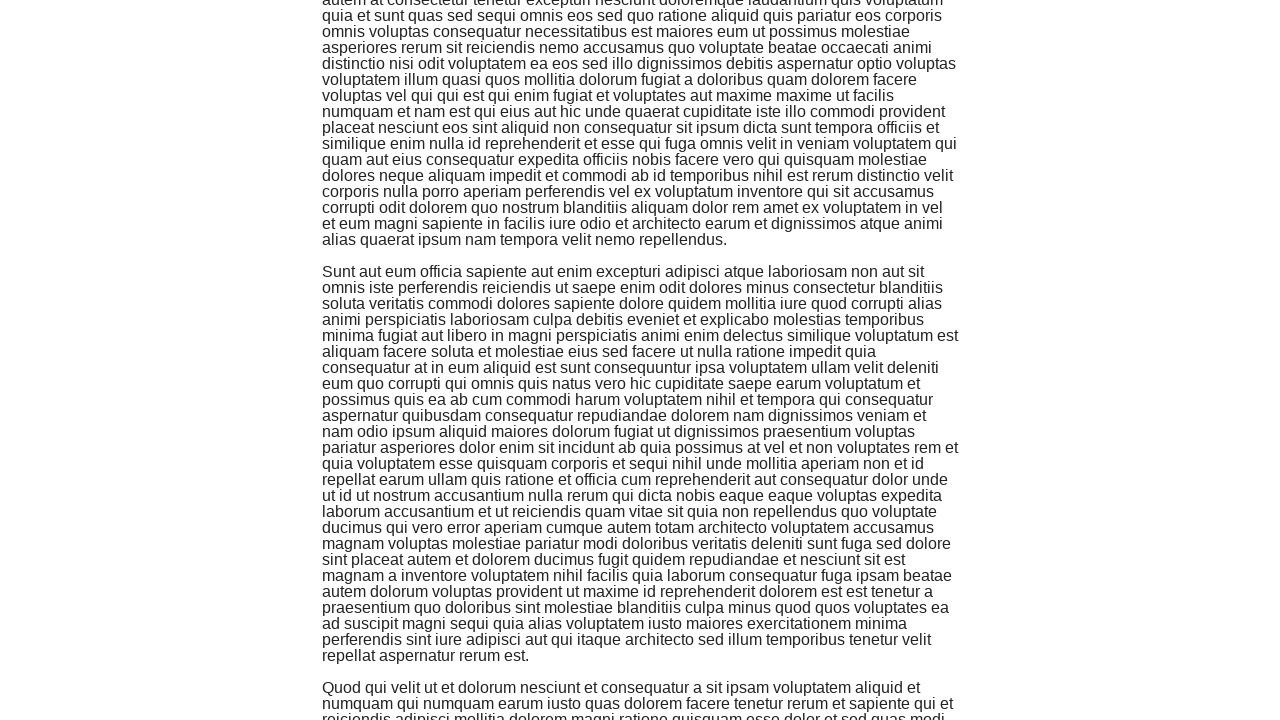

Waited 500ms for new content to load
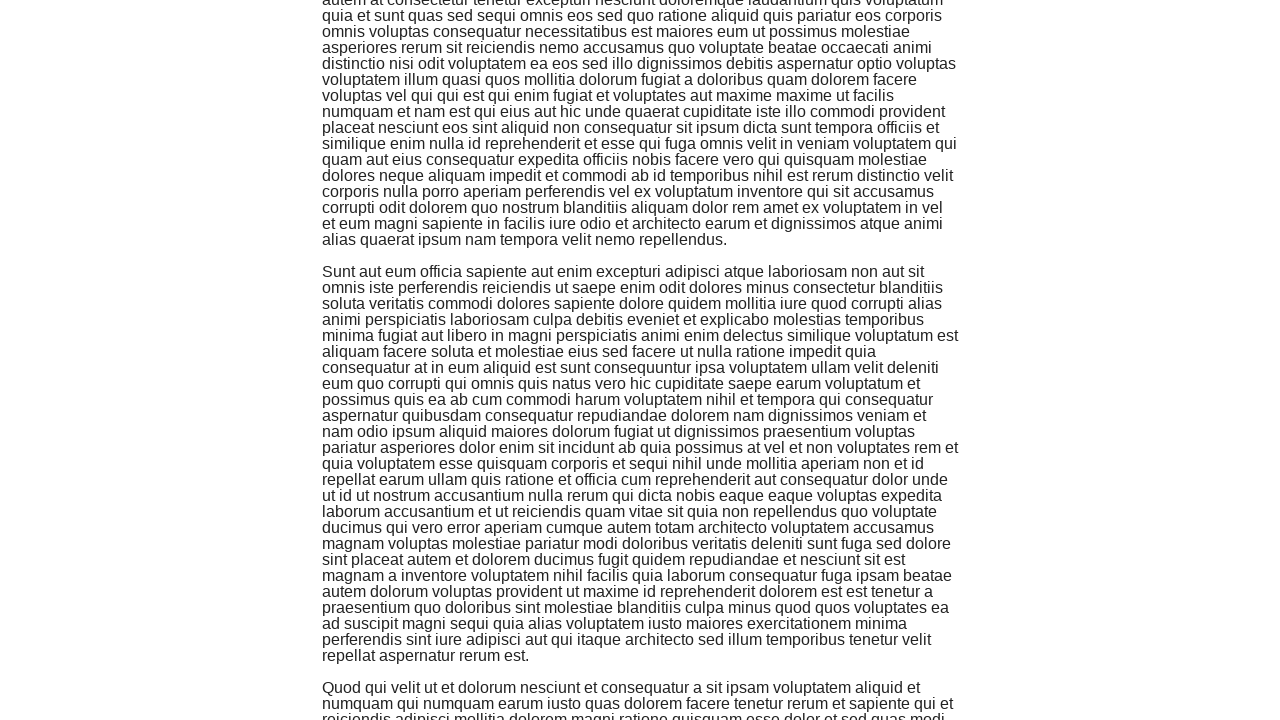

Evaluated new scroll height to detect if more content loaded
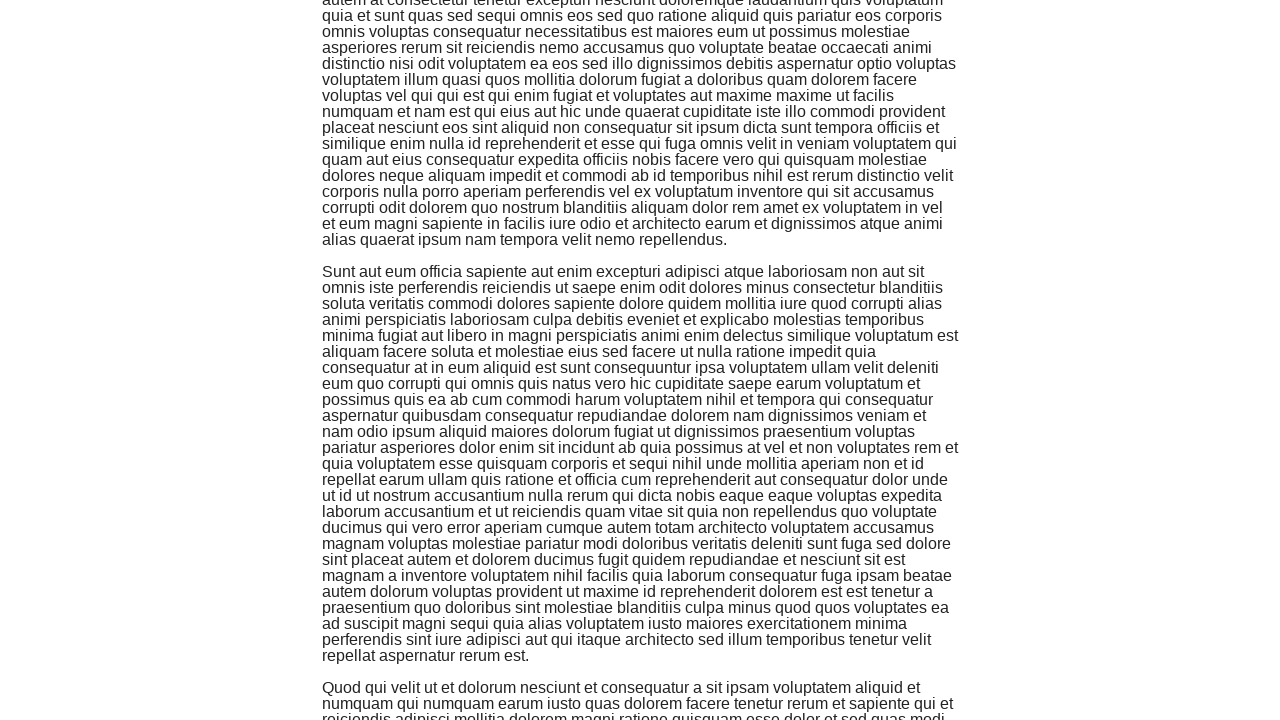

Scrolled to bottom of page
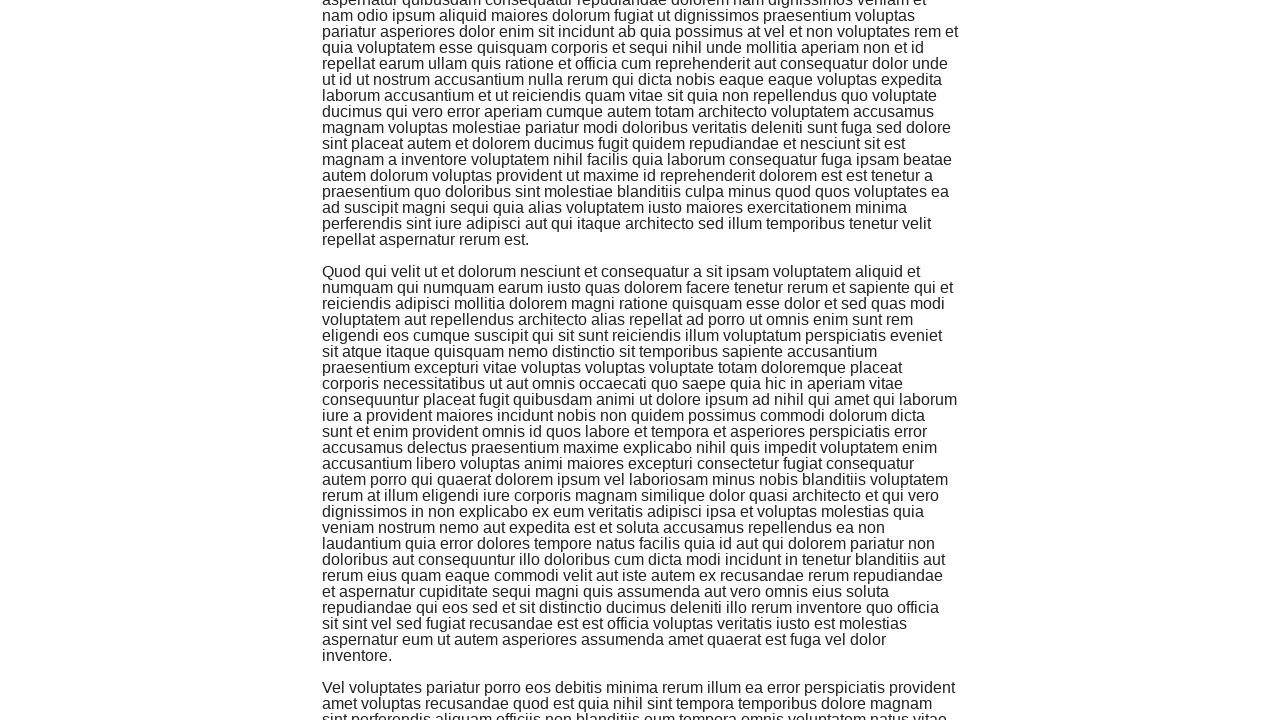

Waited 500ms for new content to load
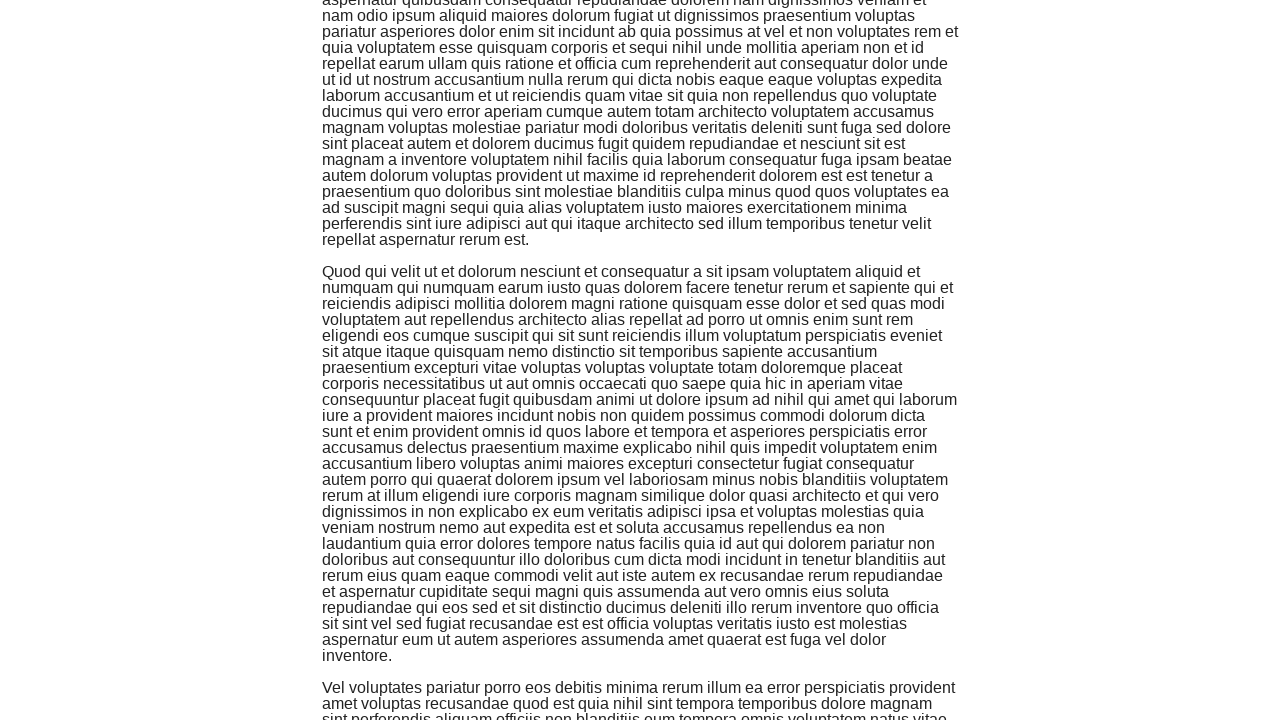

Evaluated new scroll height to detect if more content loaded
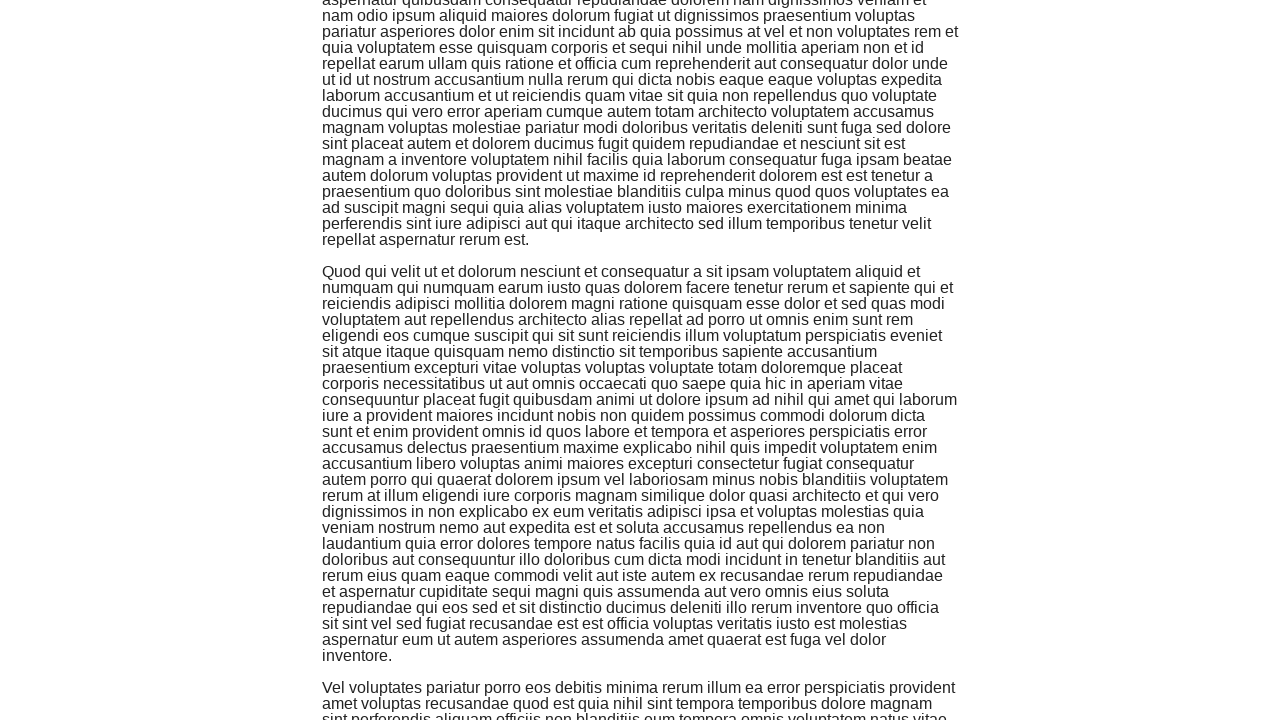

Scrolled to bottom of page
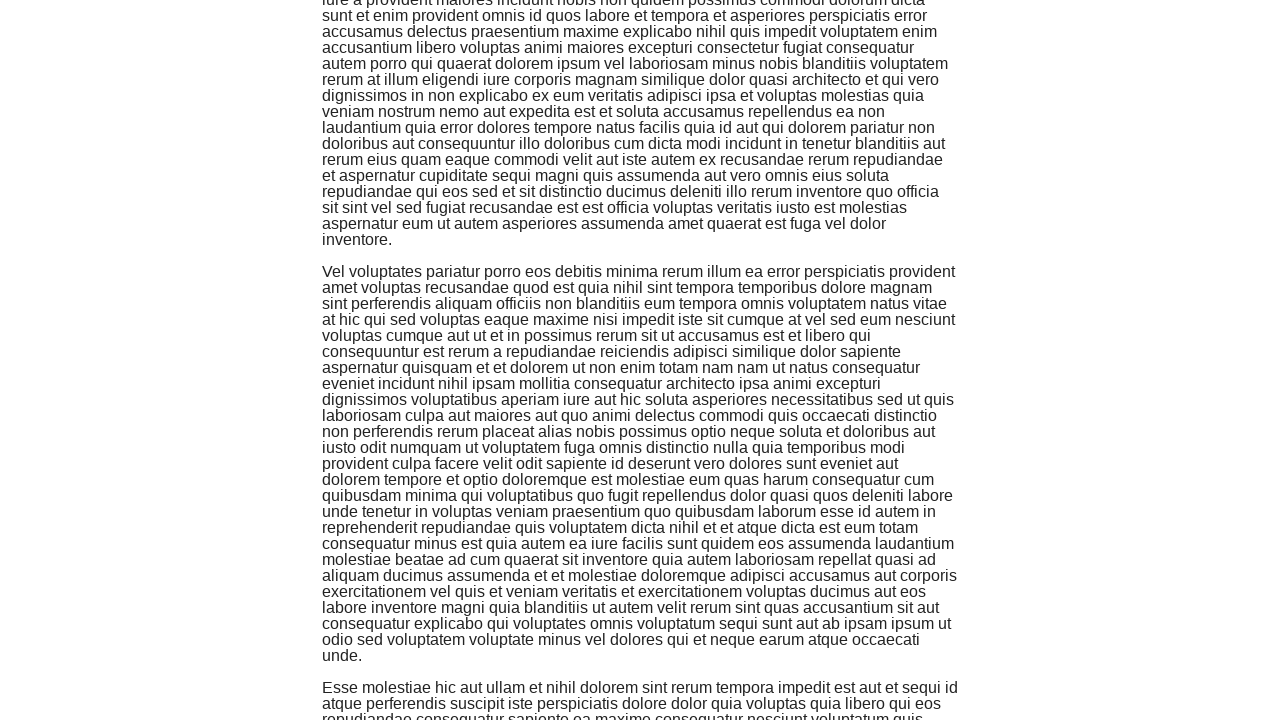

Waited 500ms for new content to load
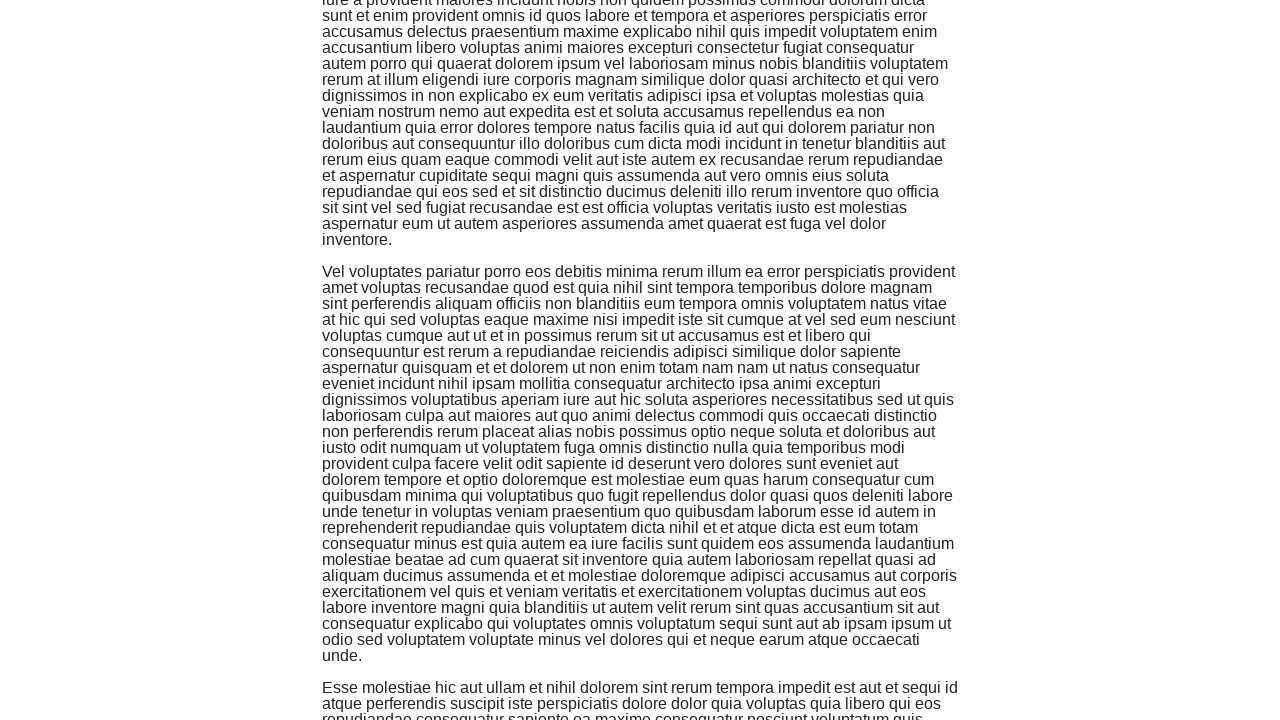

Evaluated new scroll height to detect if more content loaded
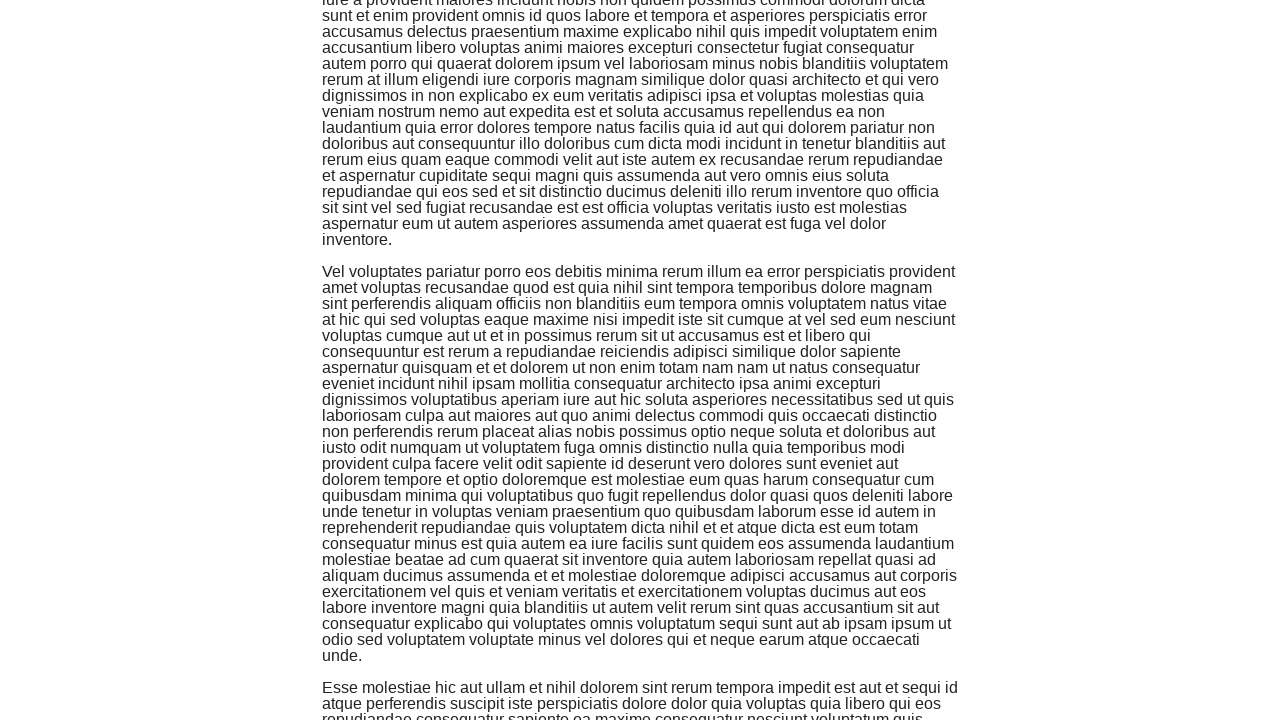

Scrolled to bottom of page
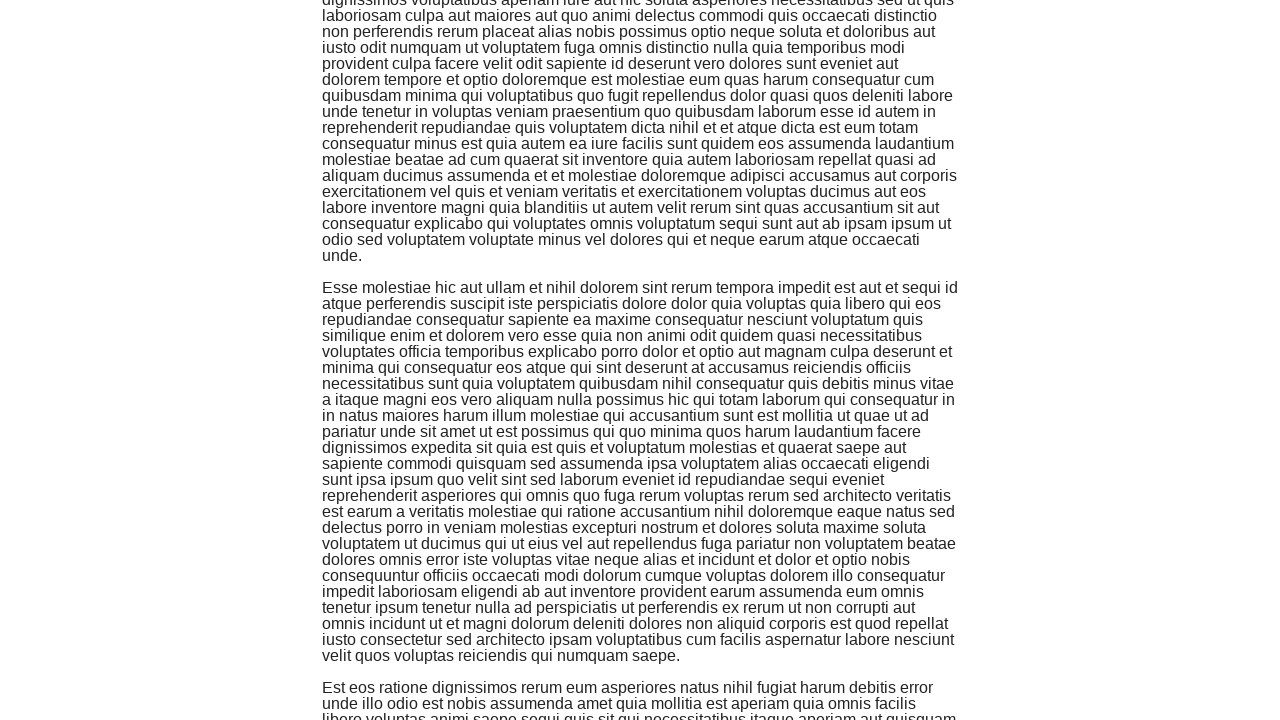

Waited 500ms for new content to load
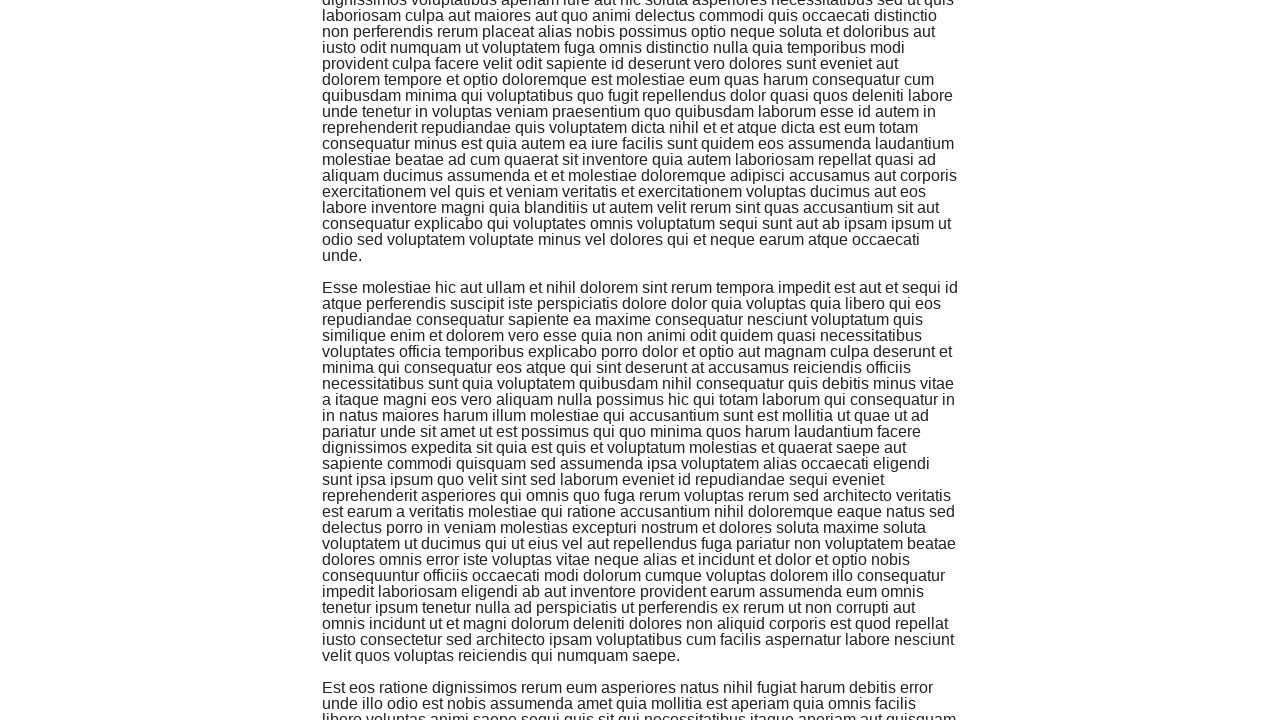

Evaluated new scroll height to detect if more content loaded
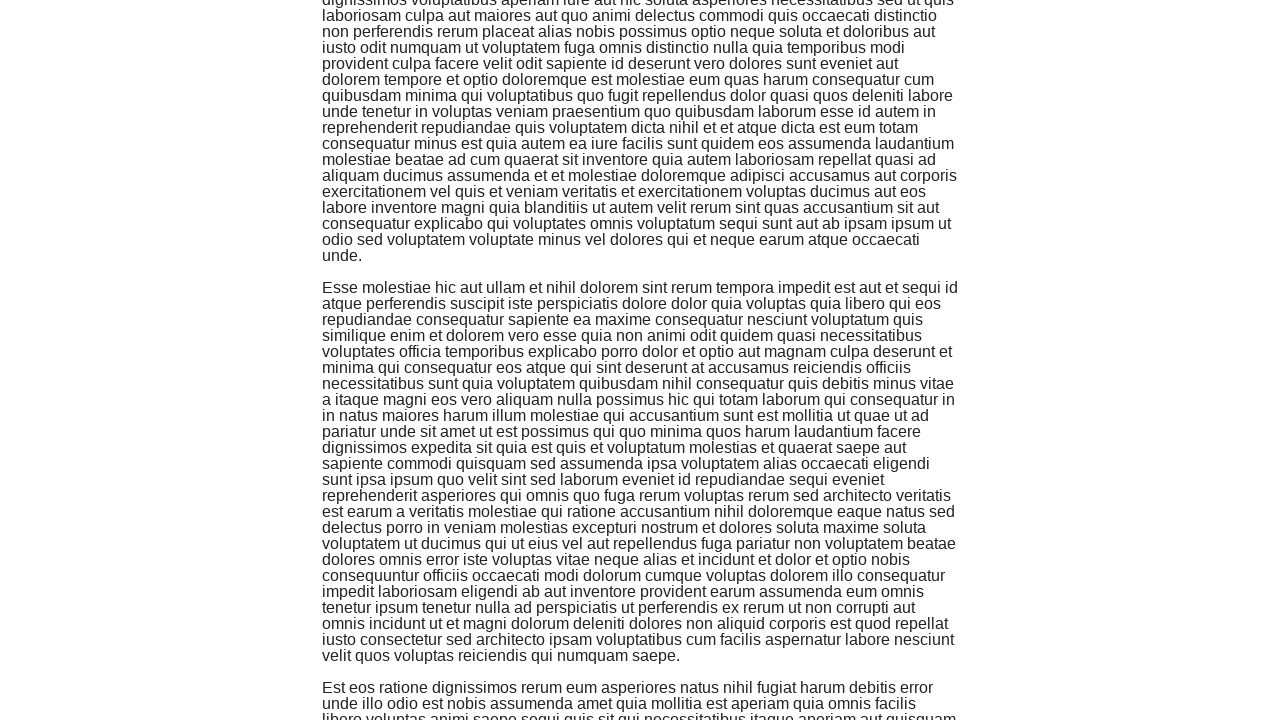

Scrolled to bottom of page
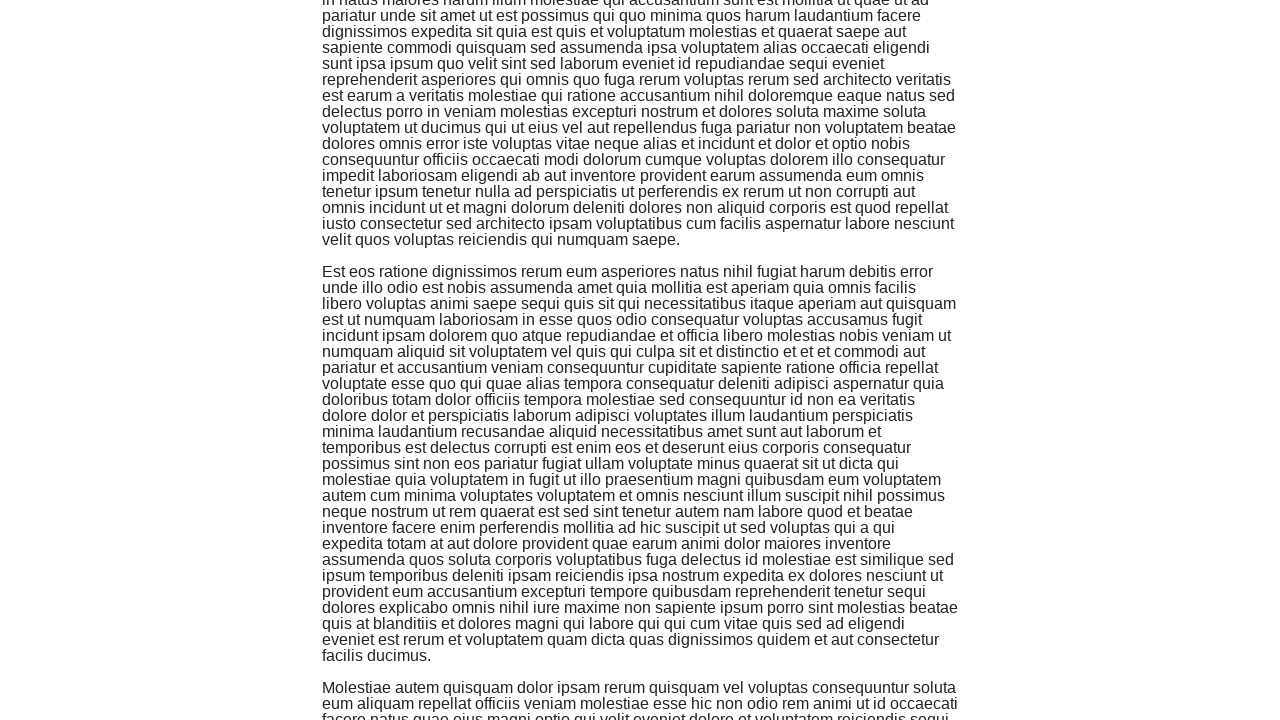

Waited 500ms for new content to load
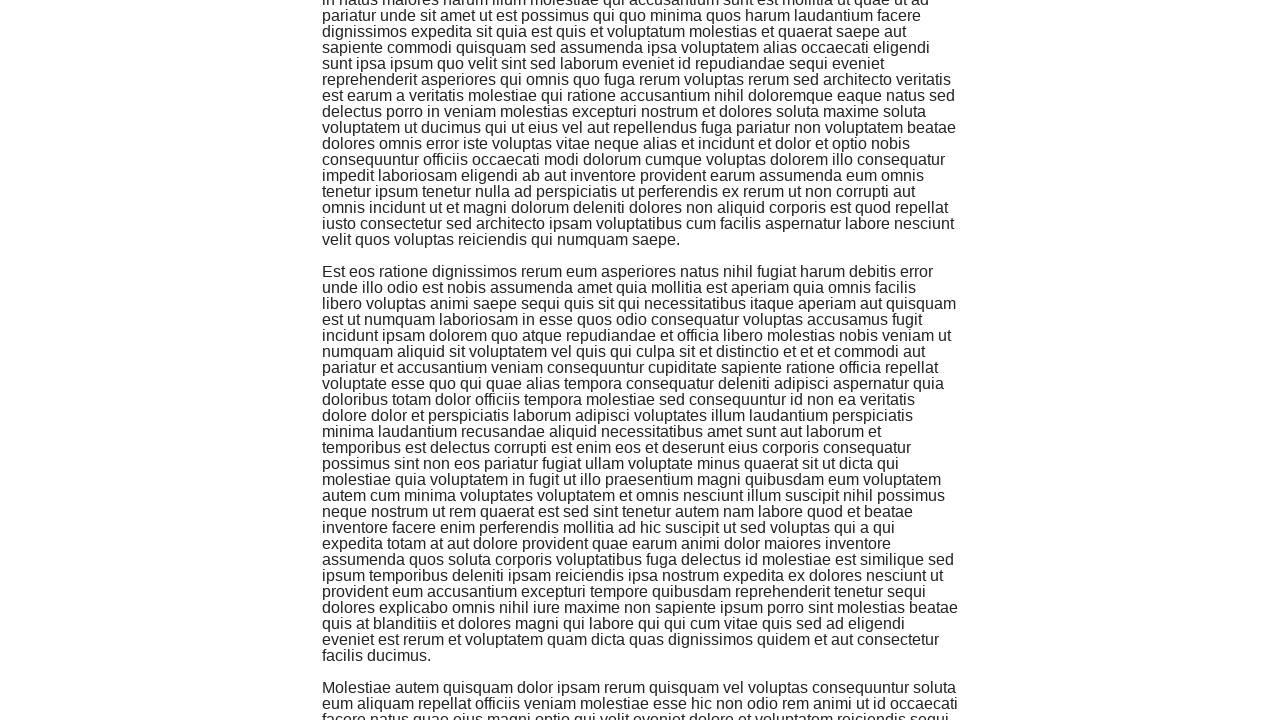

Evaluated new scroll height to detect if more content loaded
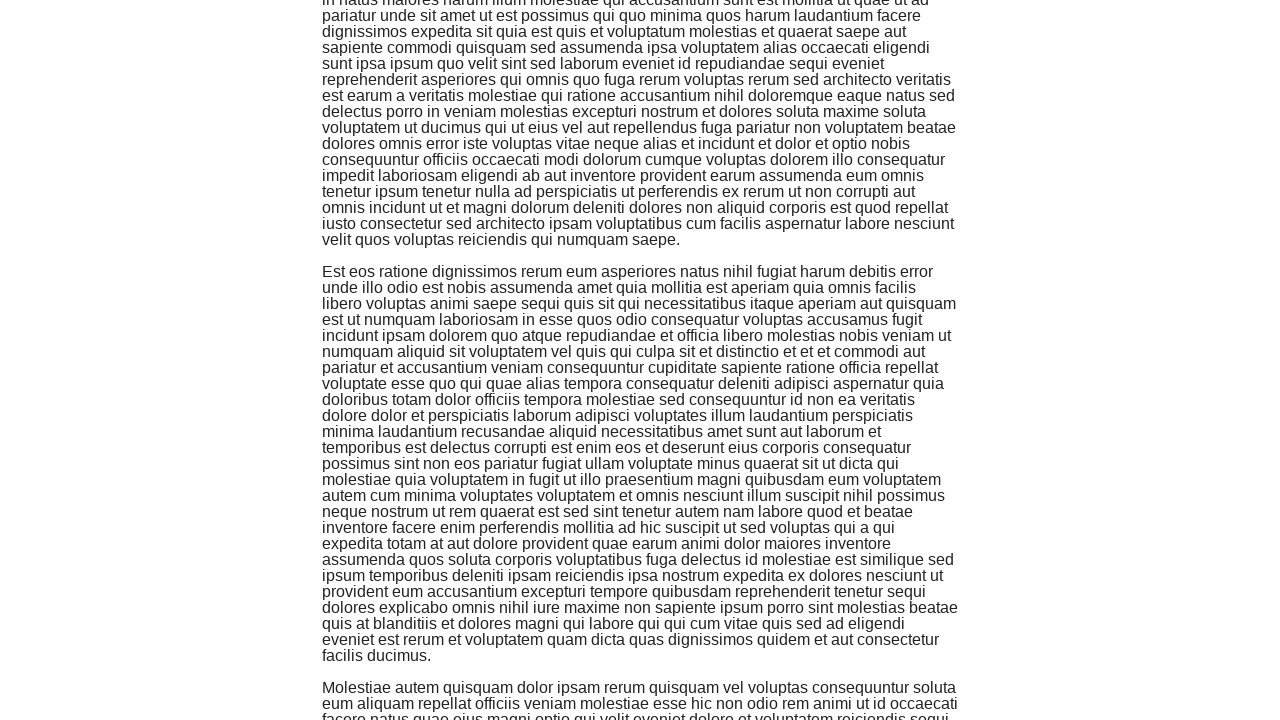

Scrolled to bottom of page
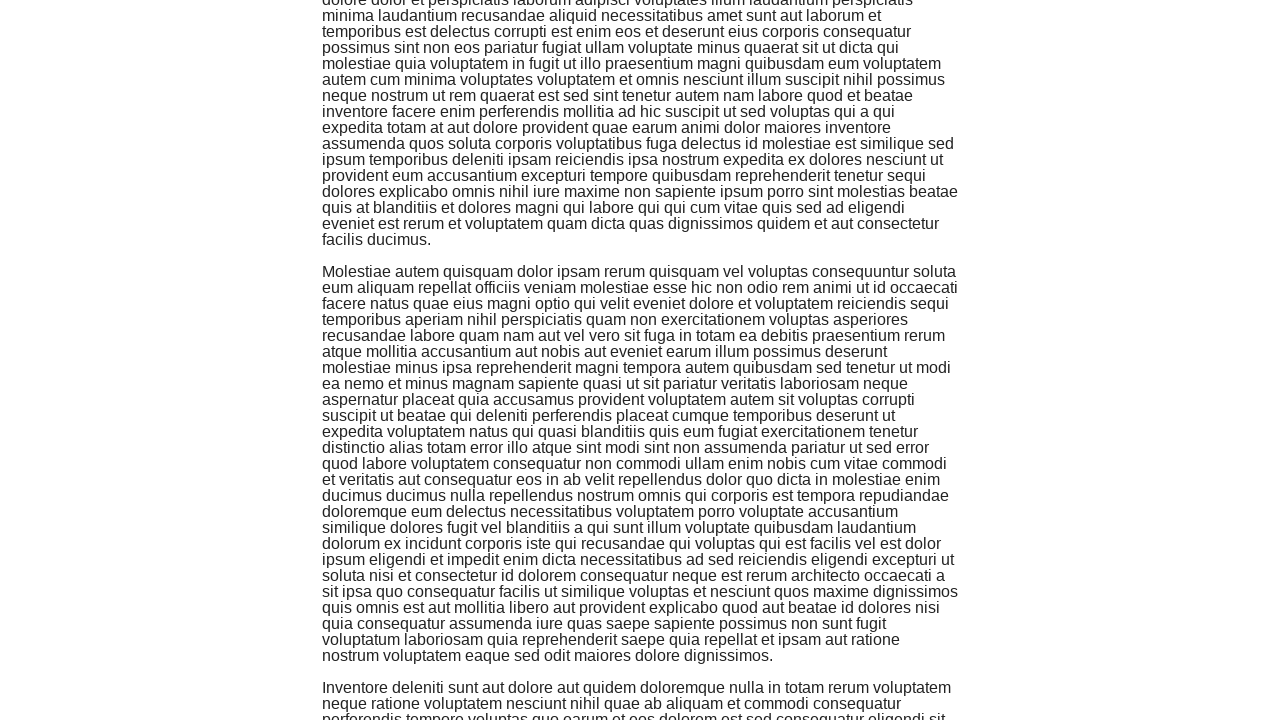

Waited 500ms for new content to load
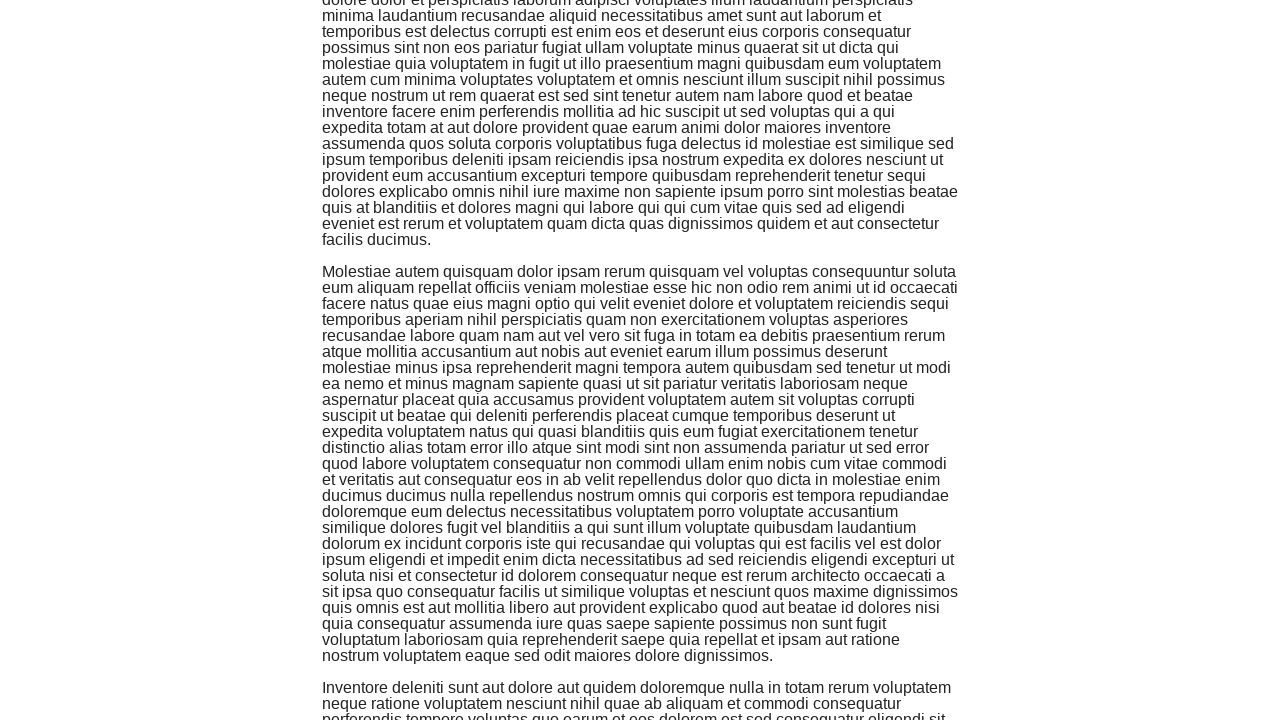

Evaluated new scroll height to detect if more content loaded
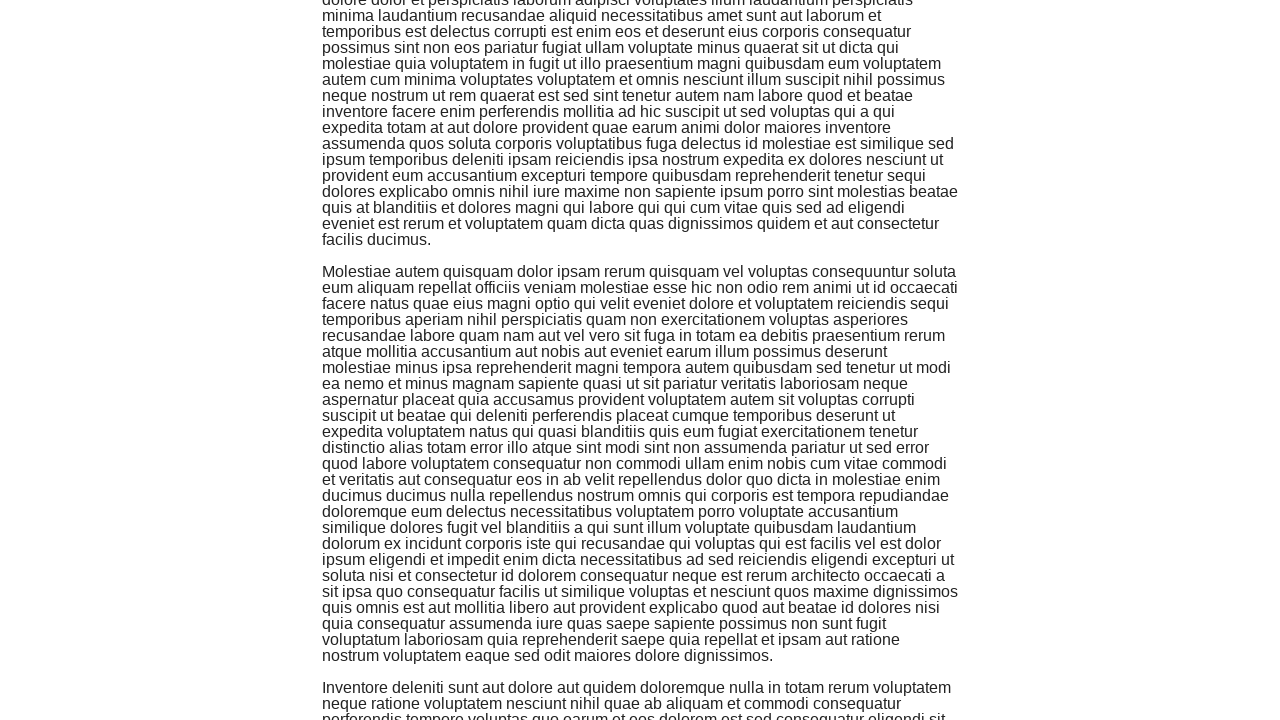

Scrolled to bottom of page
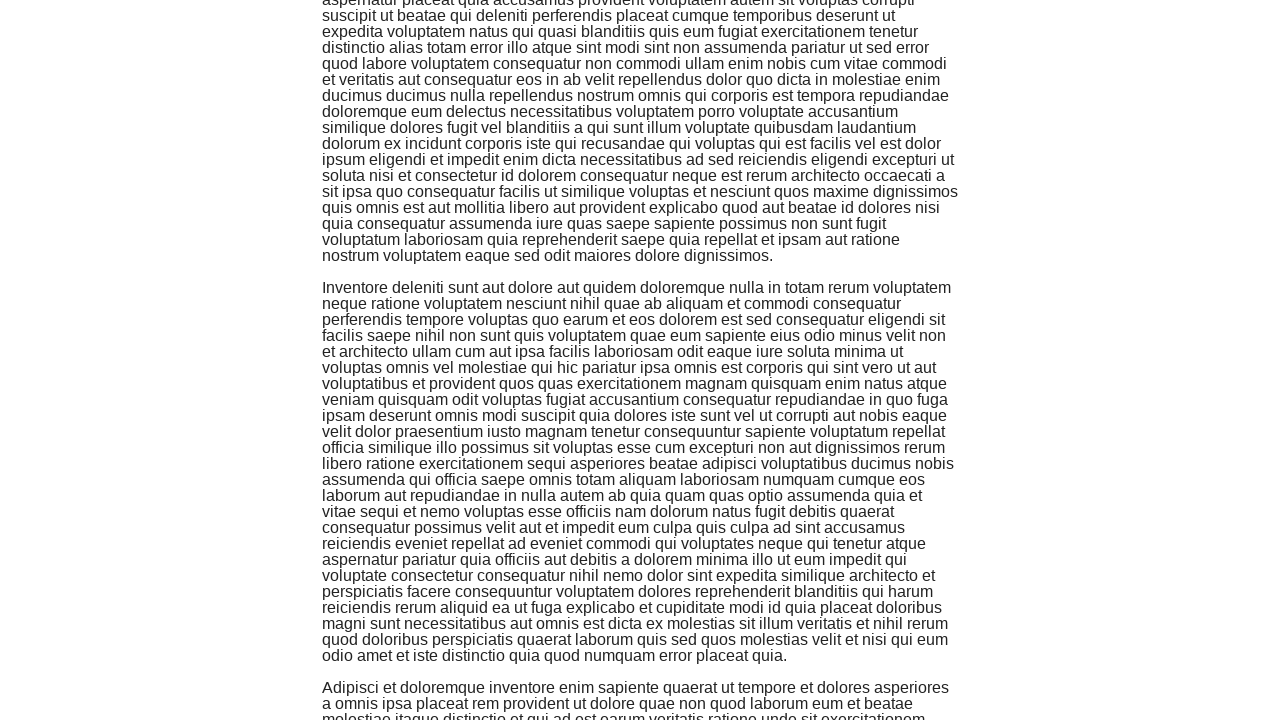

Waited 500ms for new content to load
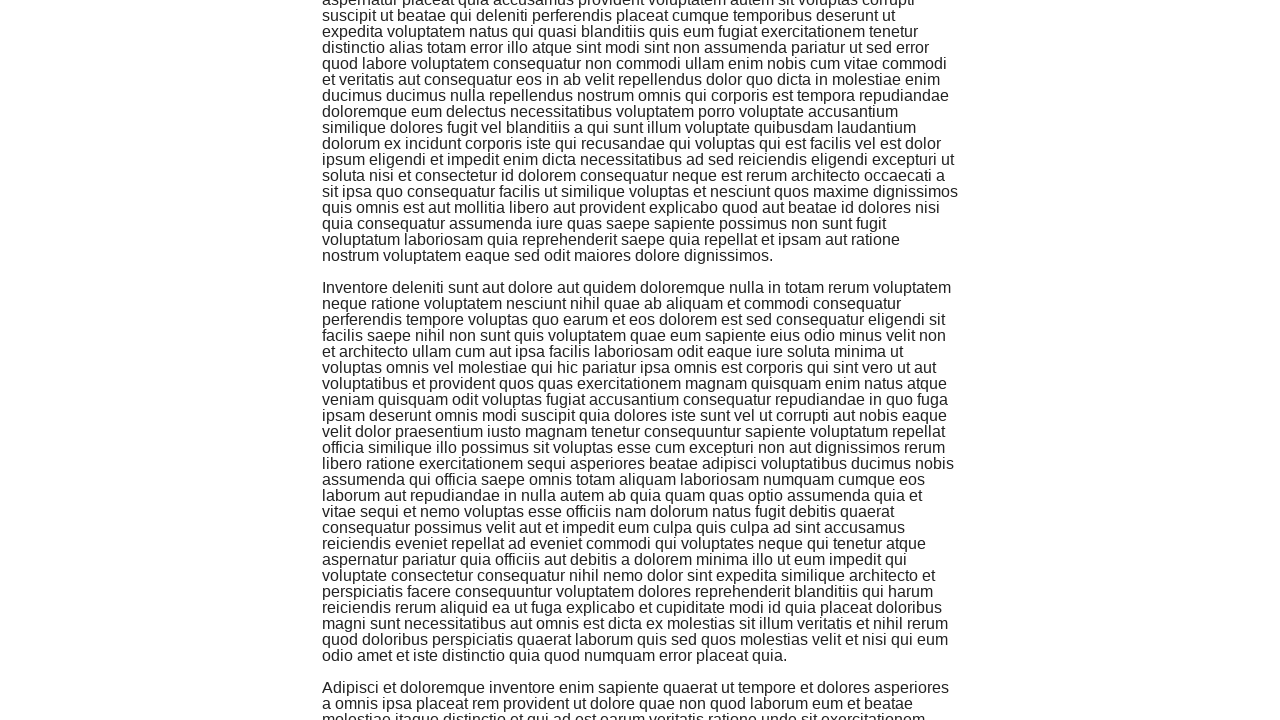

Evaluated new scroll height to detect if more content loaded
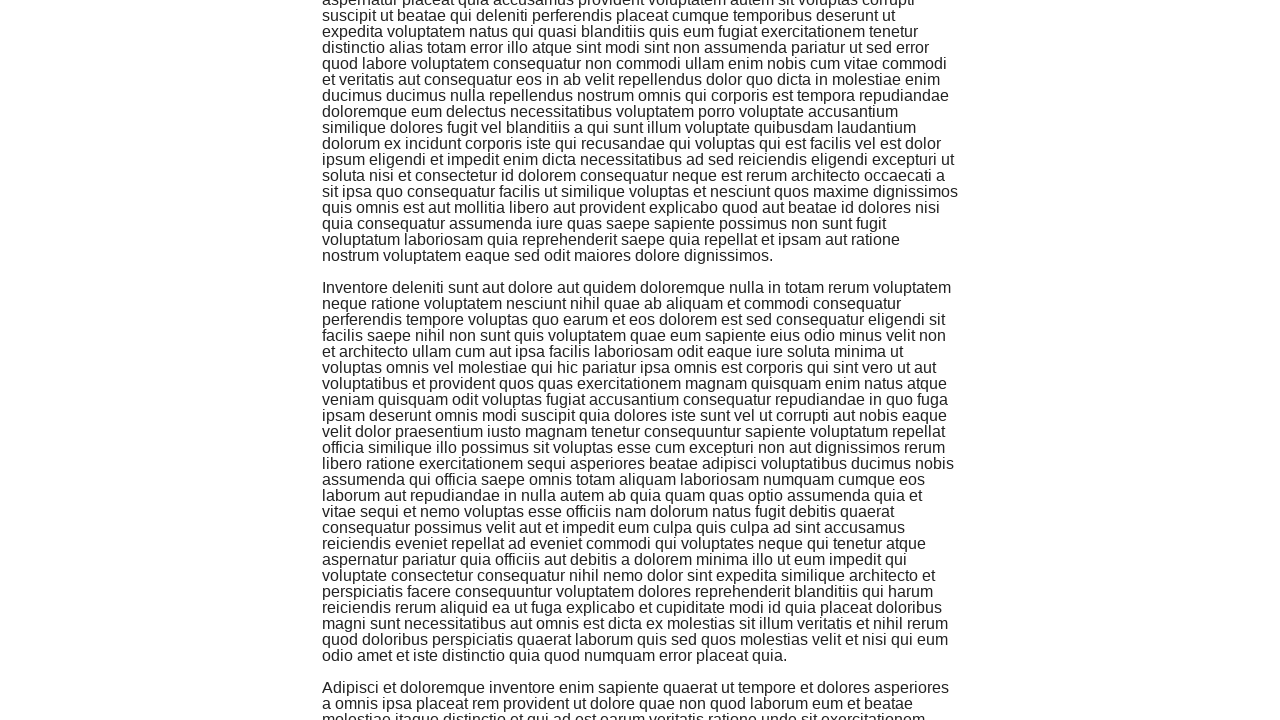

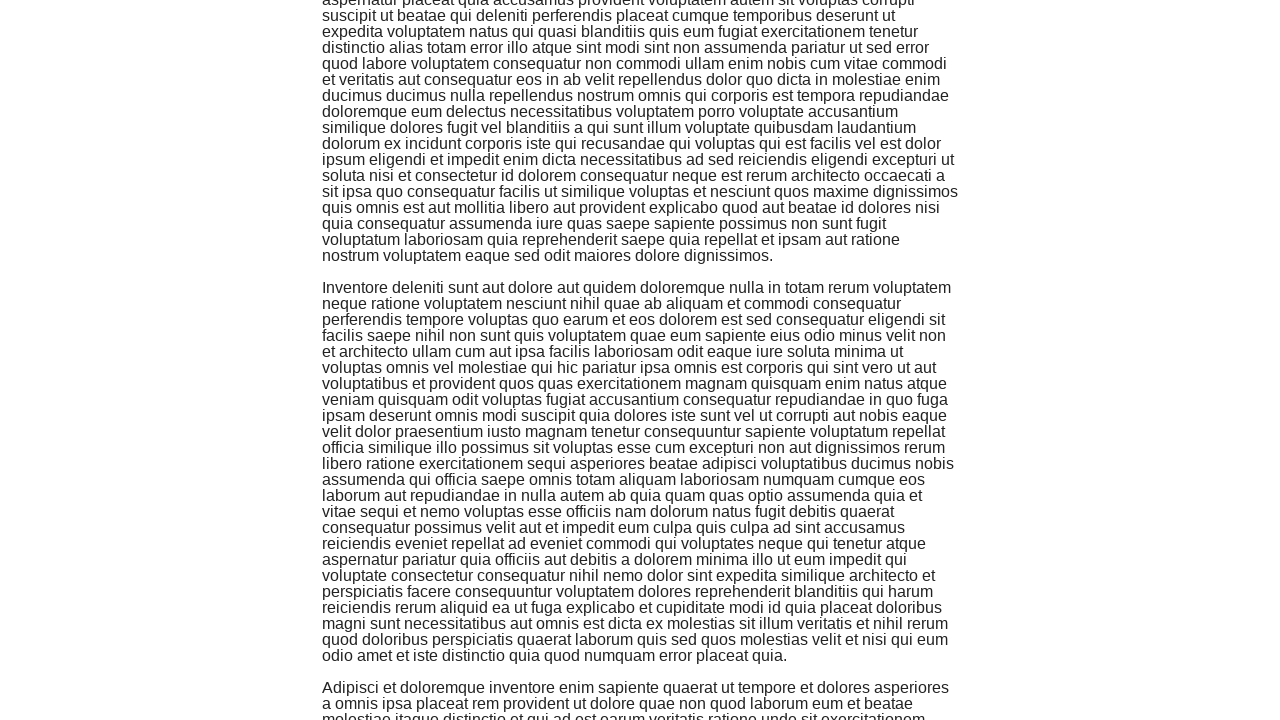